Navigates to Demoblaze homepage and waits for content to load before capturing a full page screenshot

Starting URL: https://www.demoblaze.com/index.html

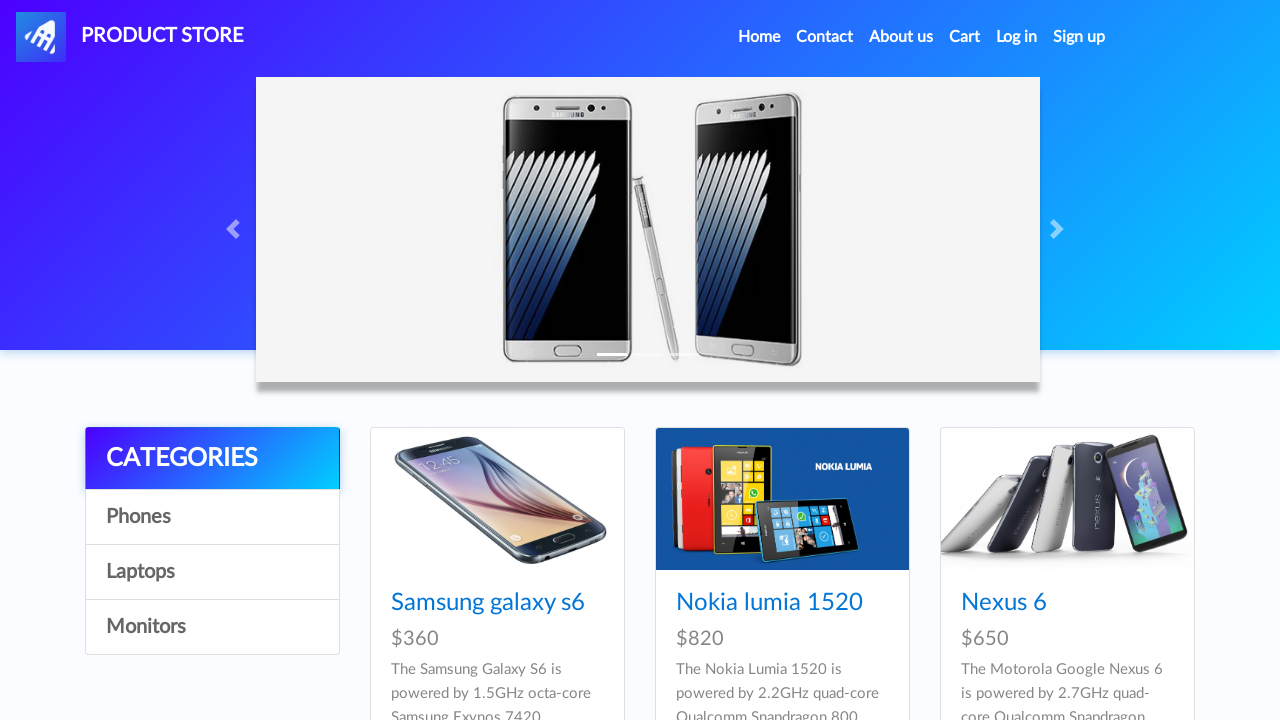

Waited for page to reach networkidle state
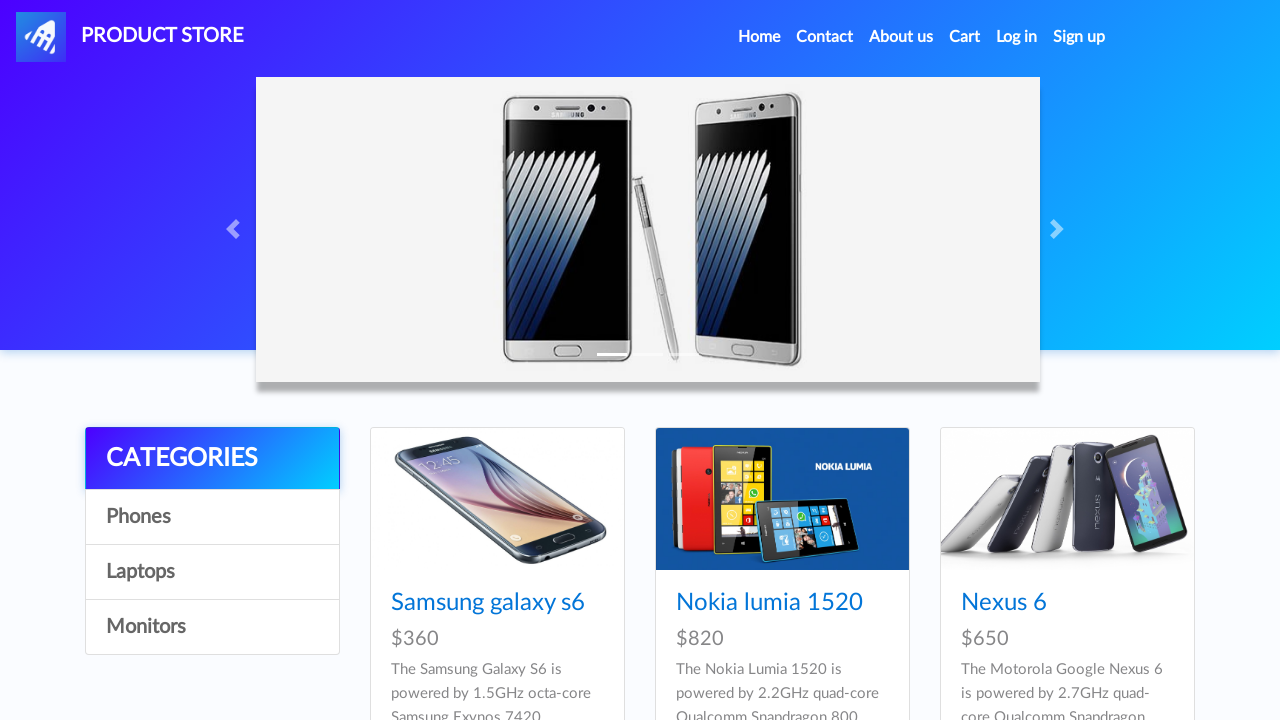

Captured full page screenshot of Demoblaze homepage
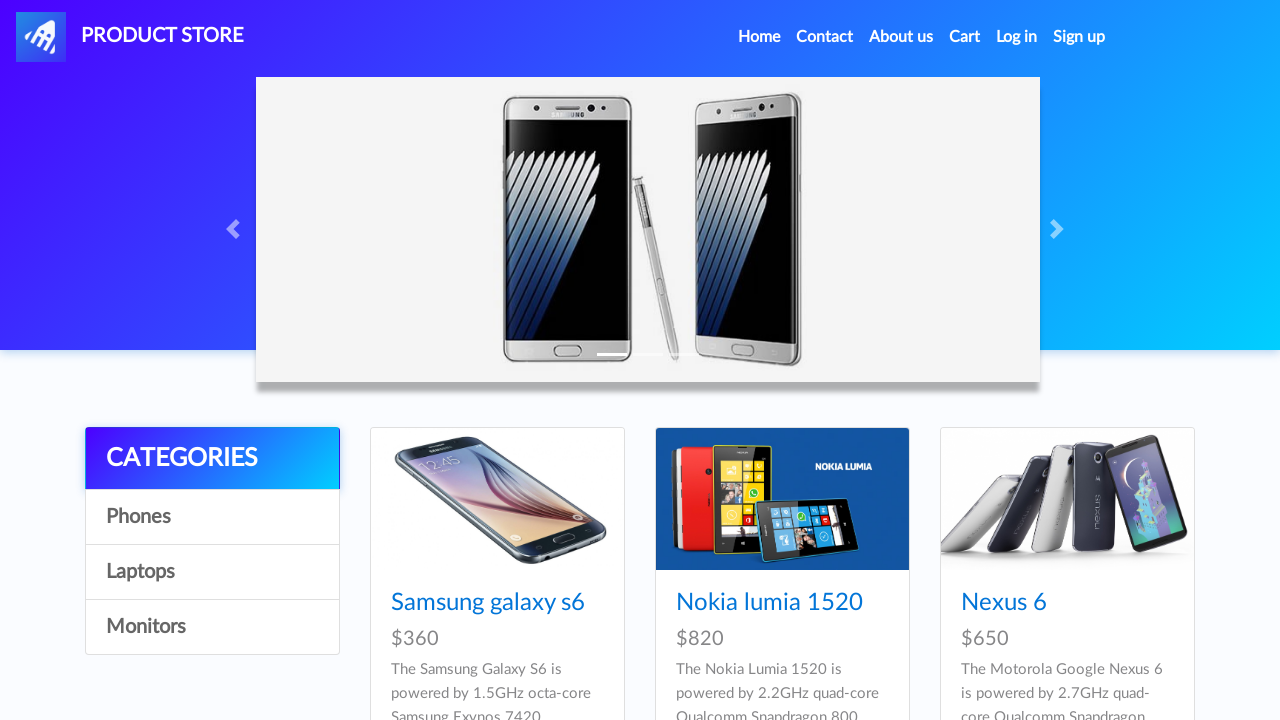

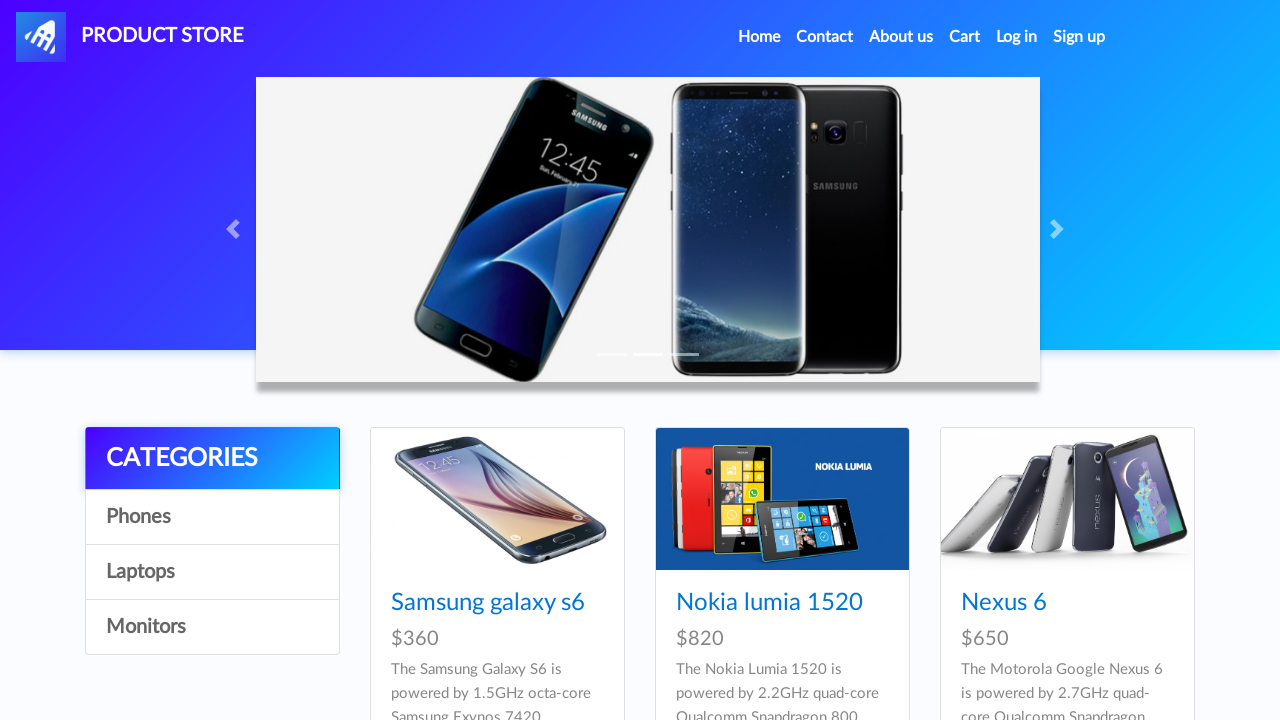